Navigates to the Invent with Python website and clicks the "Read Online for Free" link to access free online content

Starting URL: https://inventwithpython.com

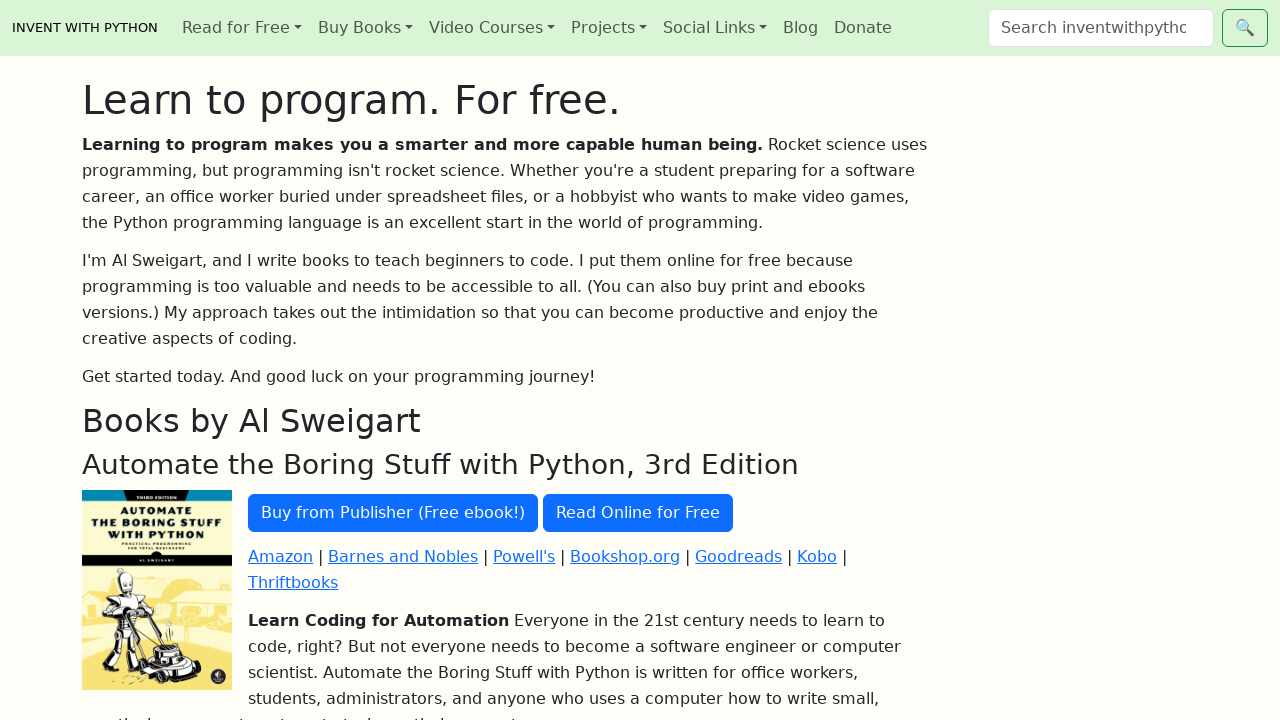

Navigated to https://inventwithpython.com
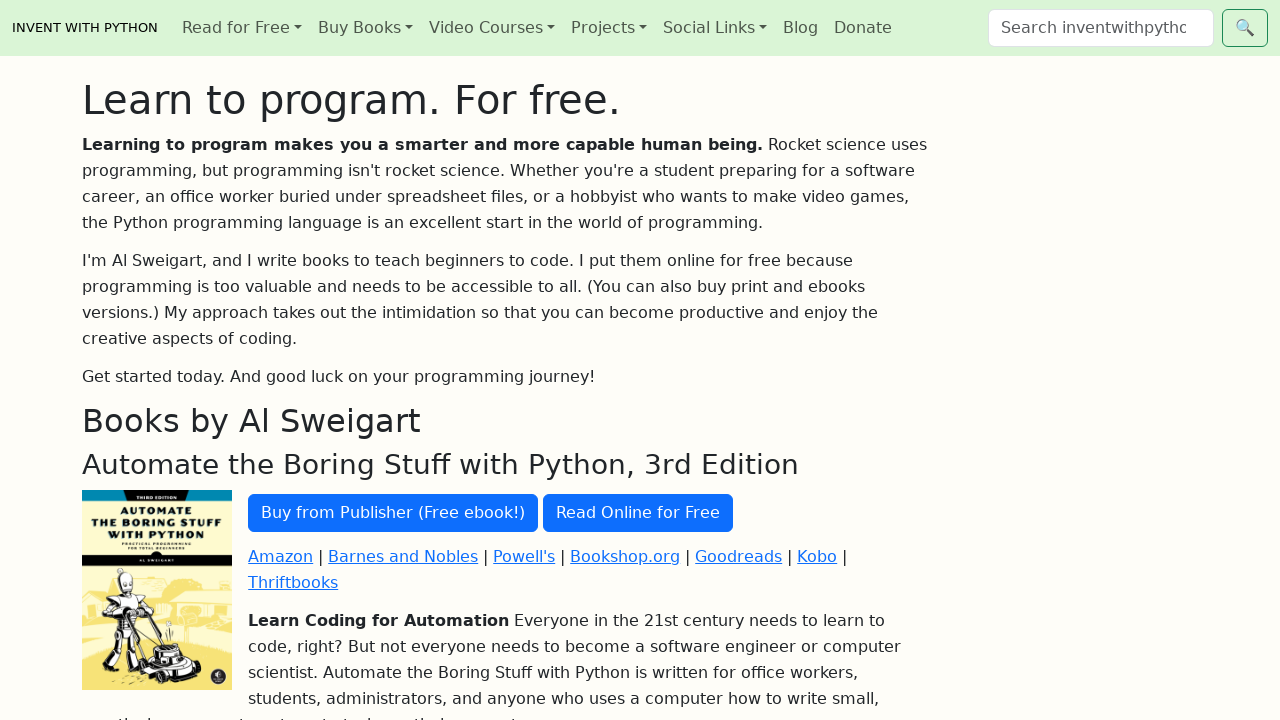

Clicked the 'Read Online for Free' link to access free online content at (638, 513) on a:has-text('Read Online for Free')
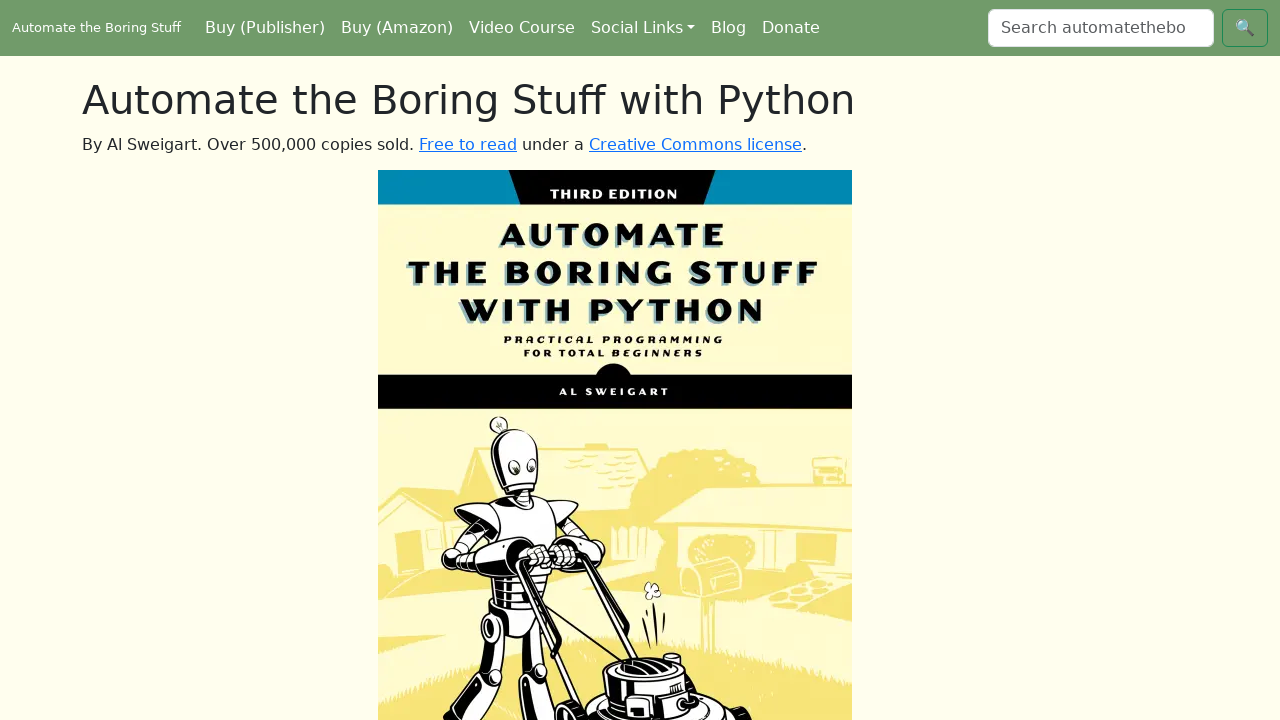

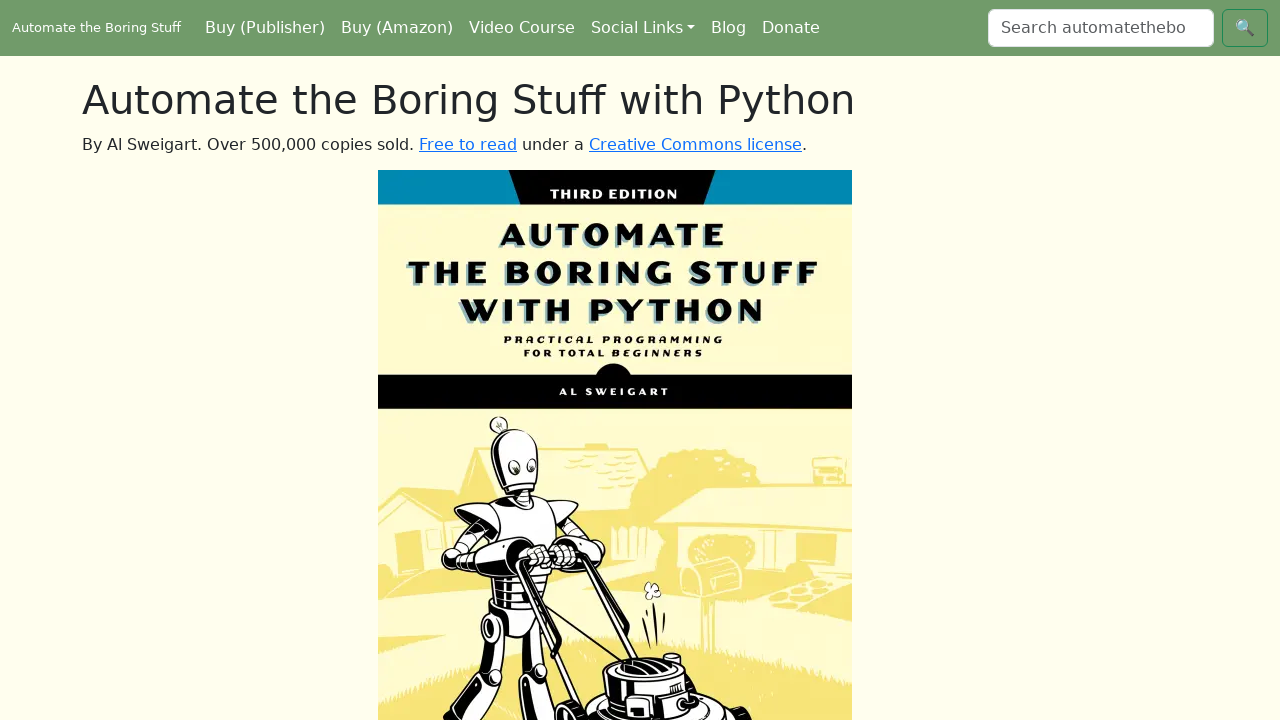